Tests explicit wait functionality by clicking a timer button and waiting for a hidden element with text "Selenium" to become visible on the page.

Starting URL: http://seleniumpractise.blogspot.in/2016/08/how-to-use-explicit-wait-in-selenium.html

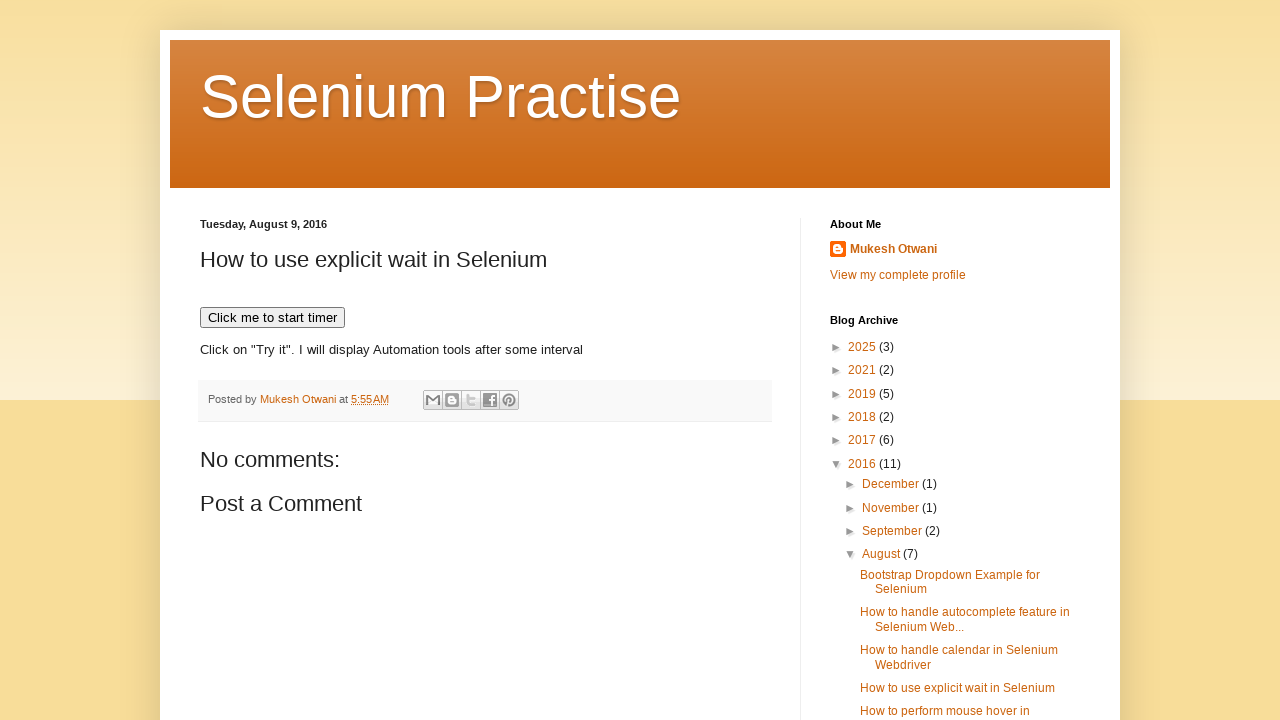

Clicked timer button to start countdown at (272, 318) on xpath=//button[text()='Click me to start timer']
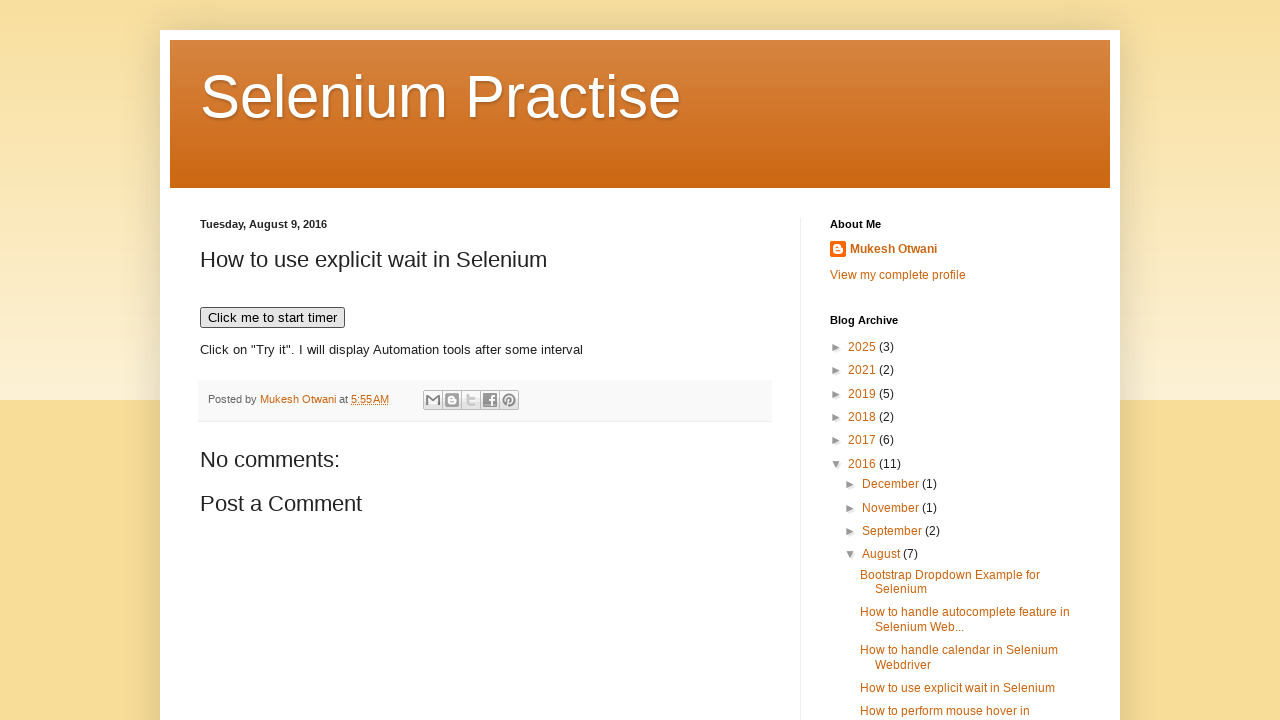

Waited for 'Selenium' element to become visible (up to 20 seconds)
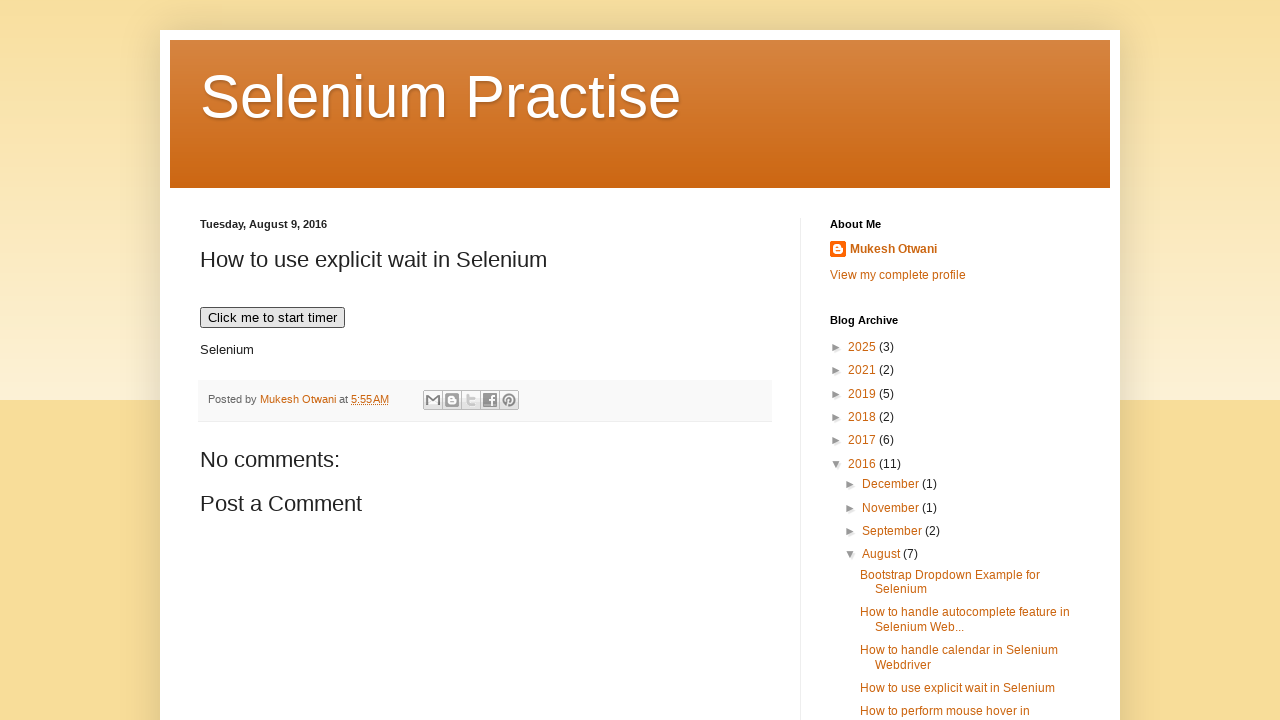

Verified that 'Selenium' element is visible
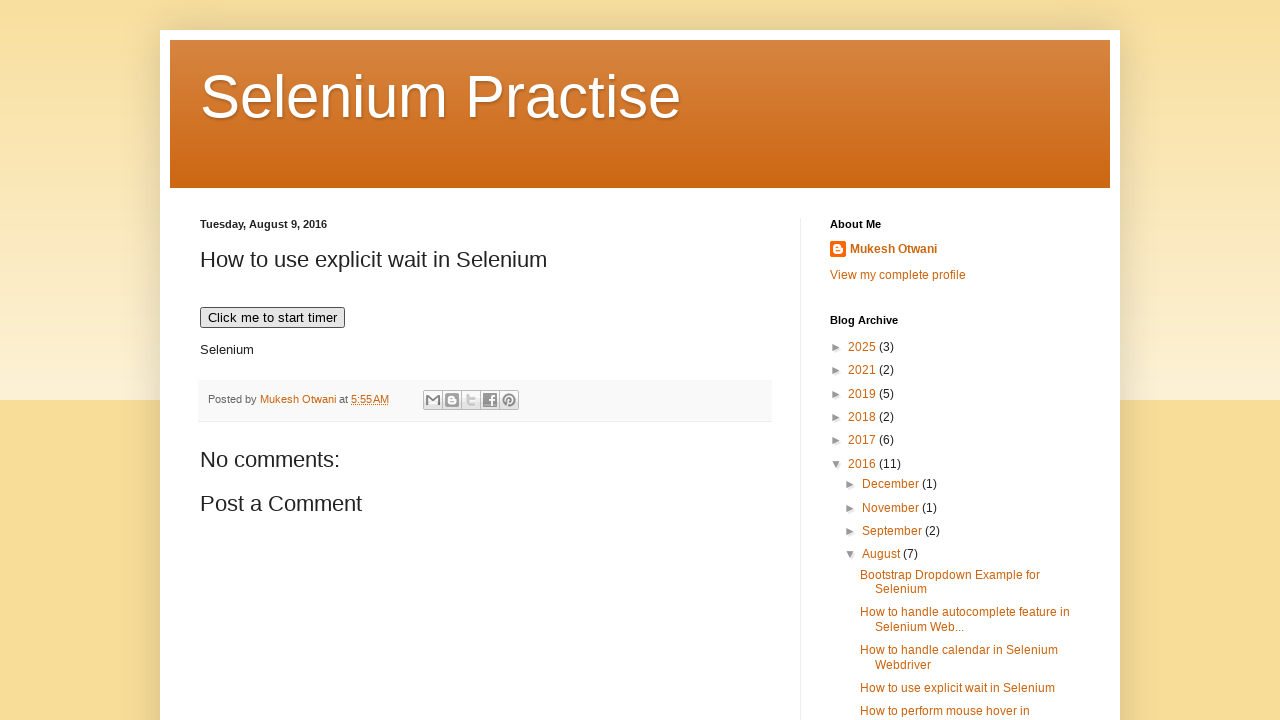

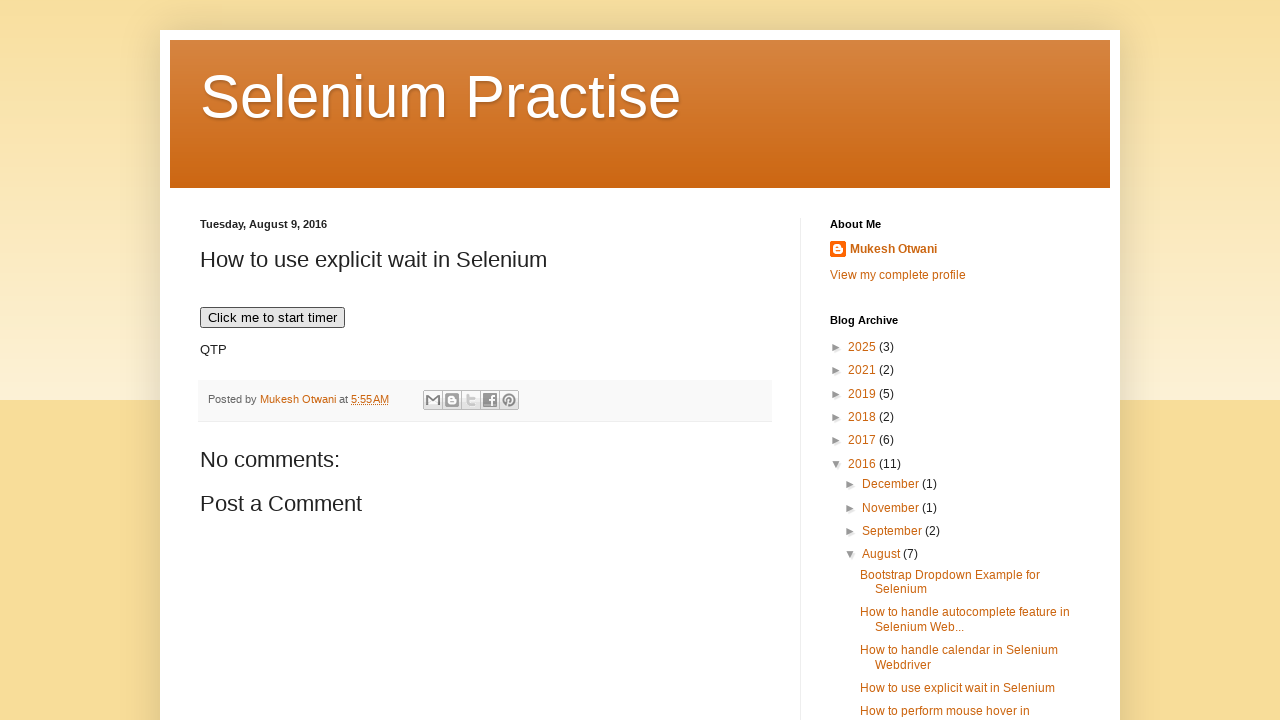